Tests dynamic content by clicking a reveal button and waiting for a hidden element to appear

Starting URL: https://www.selenium.dev/selenium/web/dynamic.html

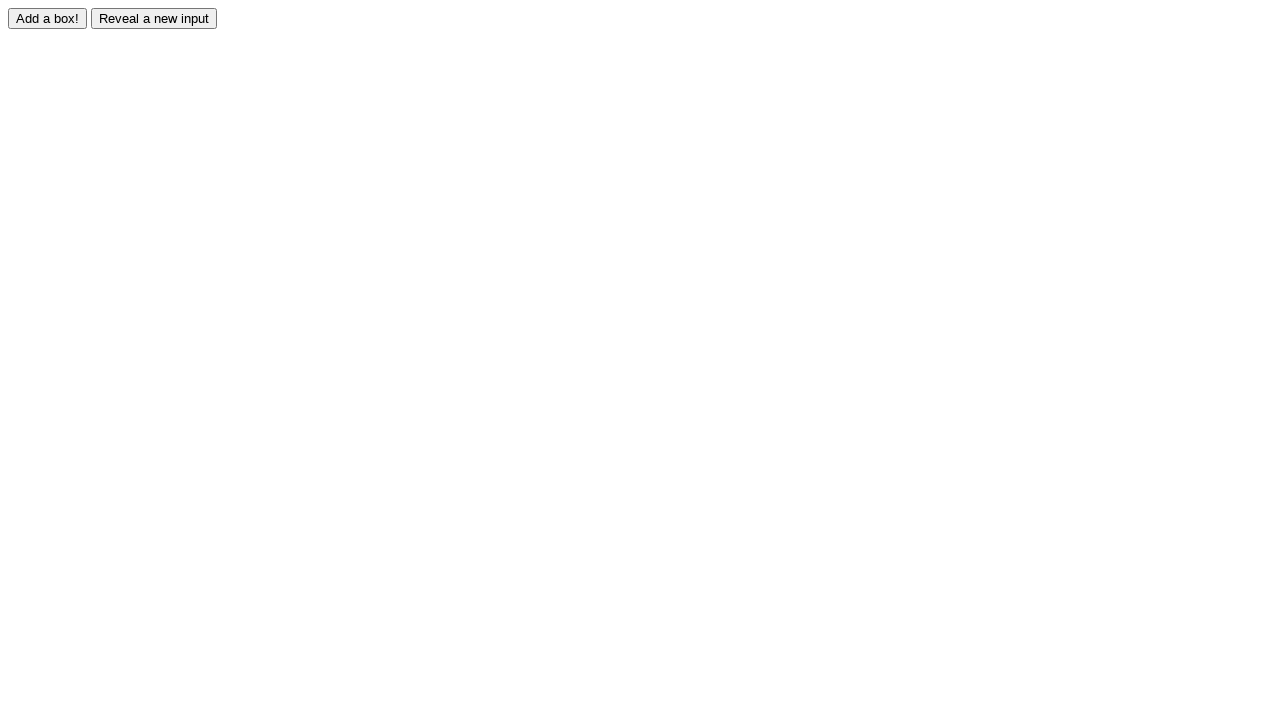

Navigated to dynamic content test page
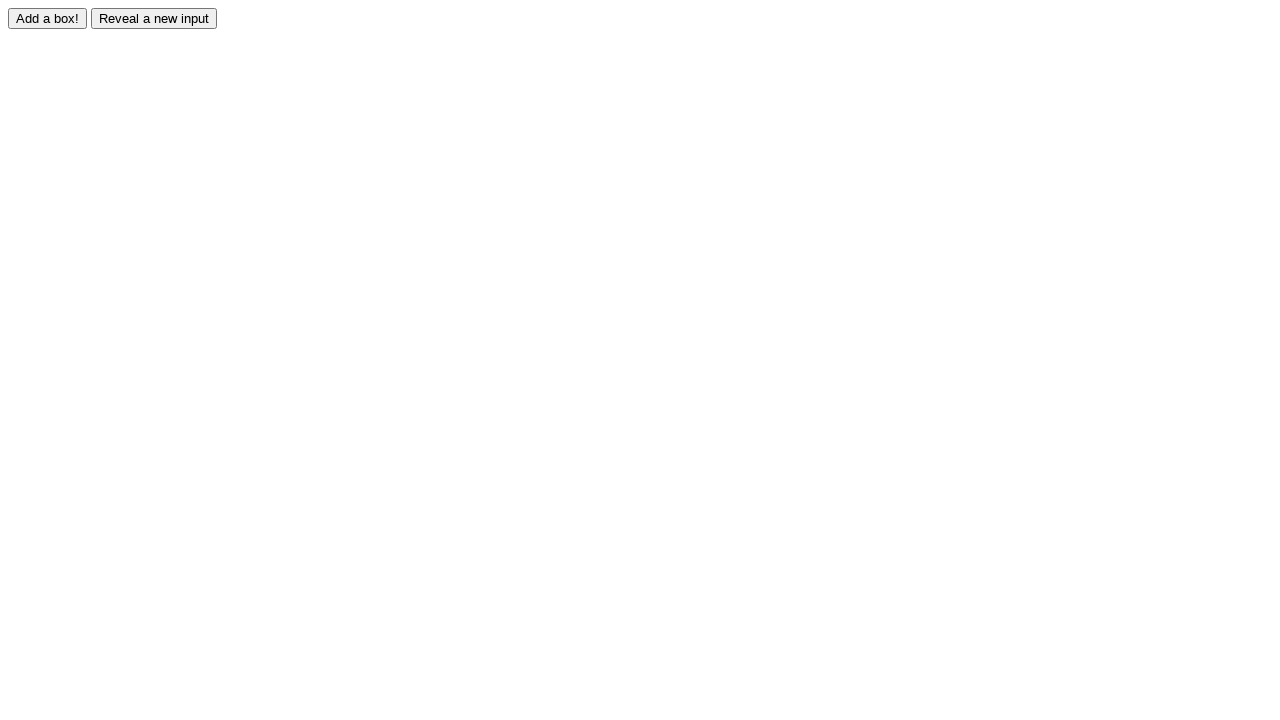

Clicked reveal button to trigger dynamic content at (154, 18) on #reveal
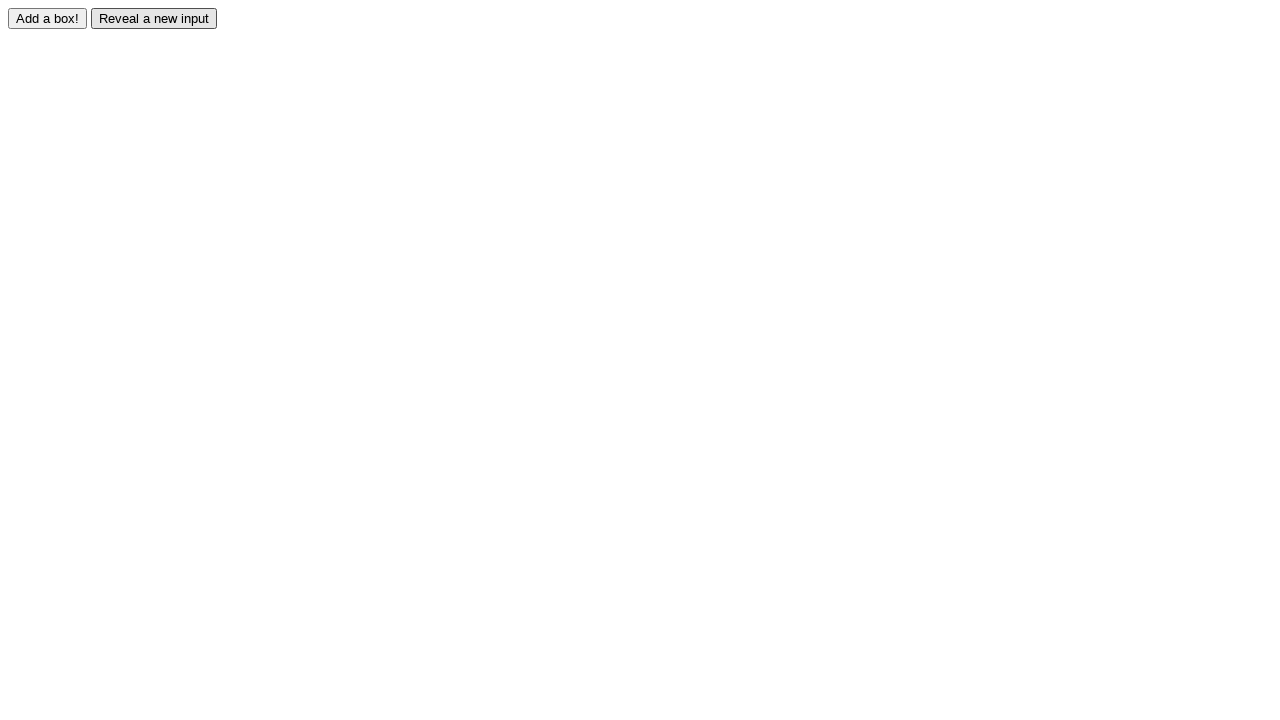

Hidden element appeared after clicking reveal button
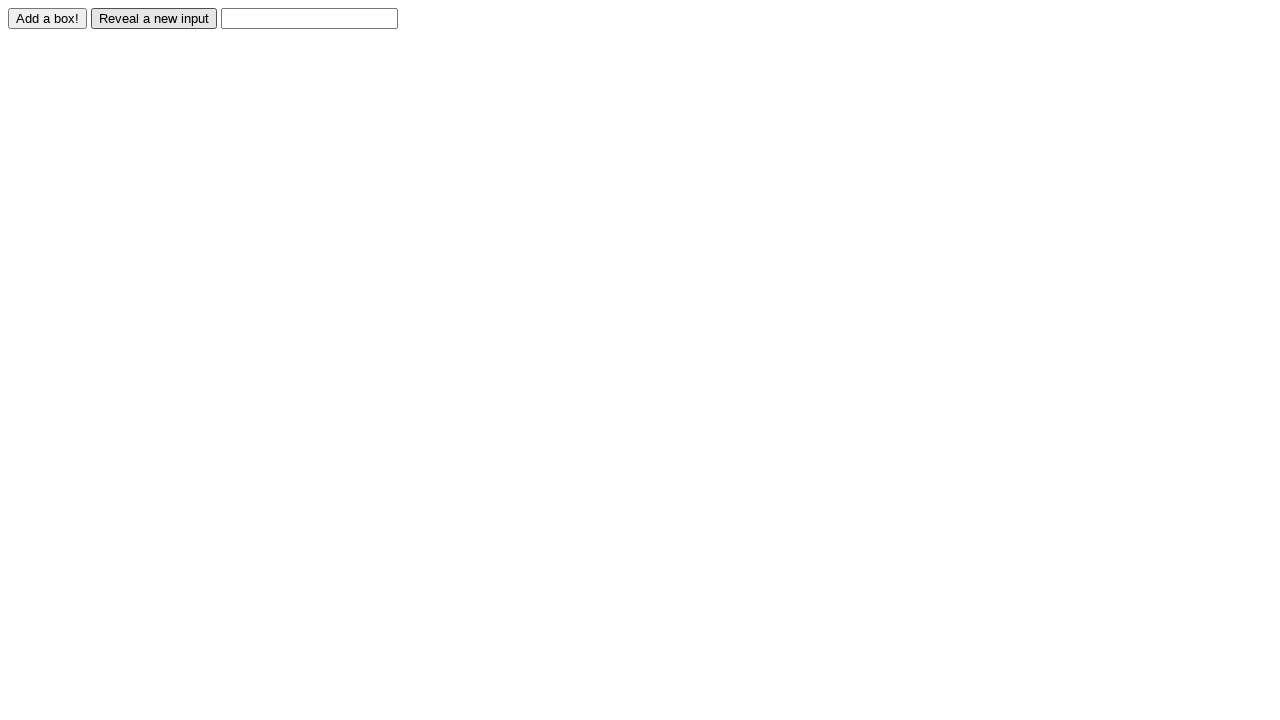

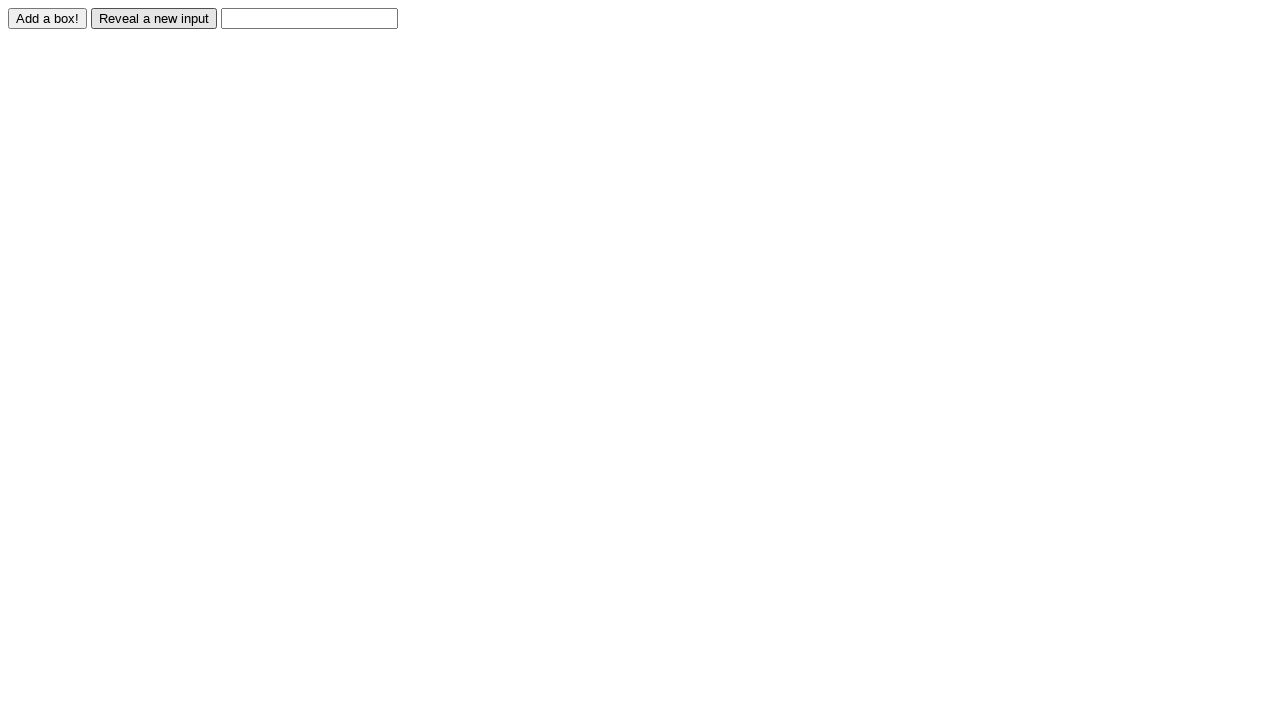